Tests a web table on a practice automation page by counting rows and columns, summing values from the 4th column of each row, and verifying the calculated sum matches the displayed total amount on the page.

Starting URL: https://rahulshettyacademy.com/AutomationPractice/

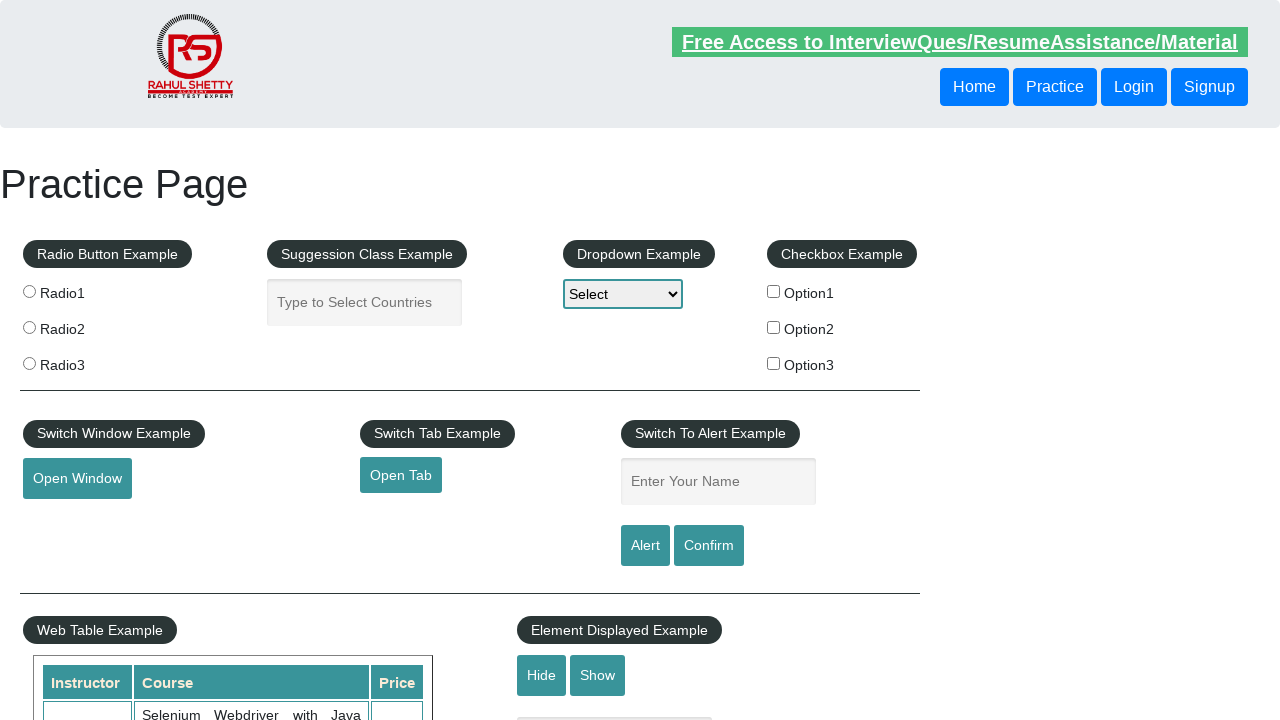

Located the product table
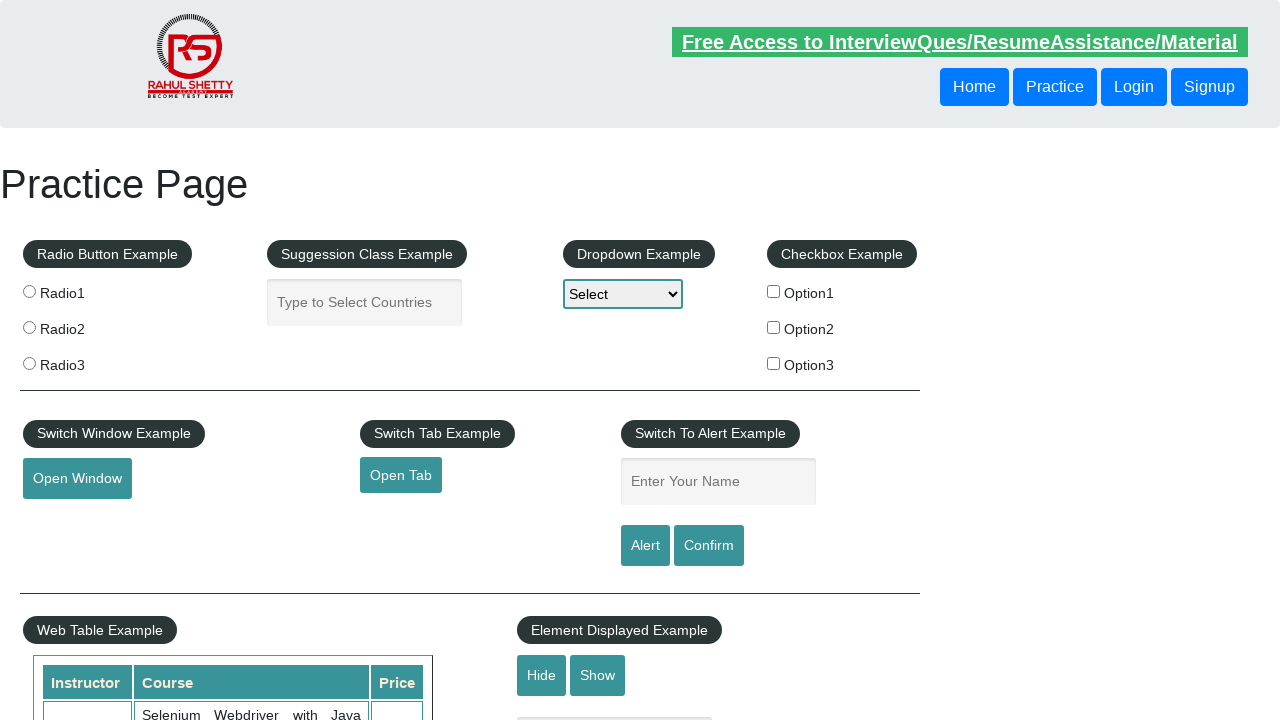

Table became visible
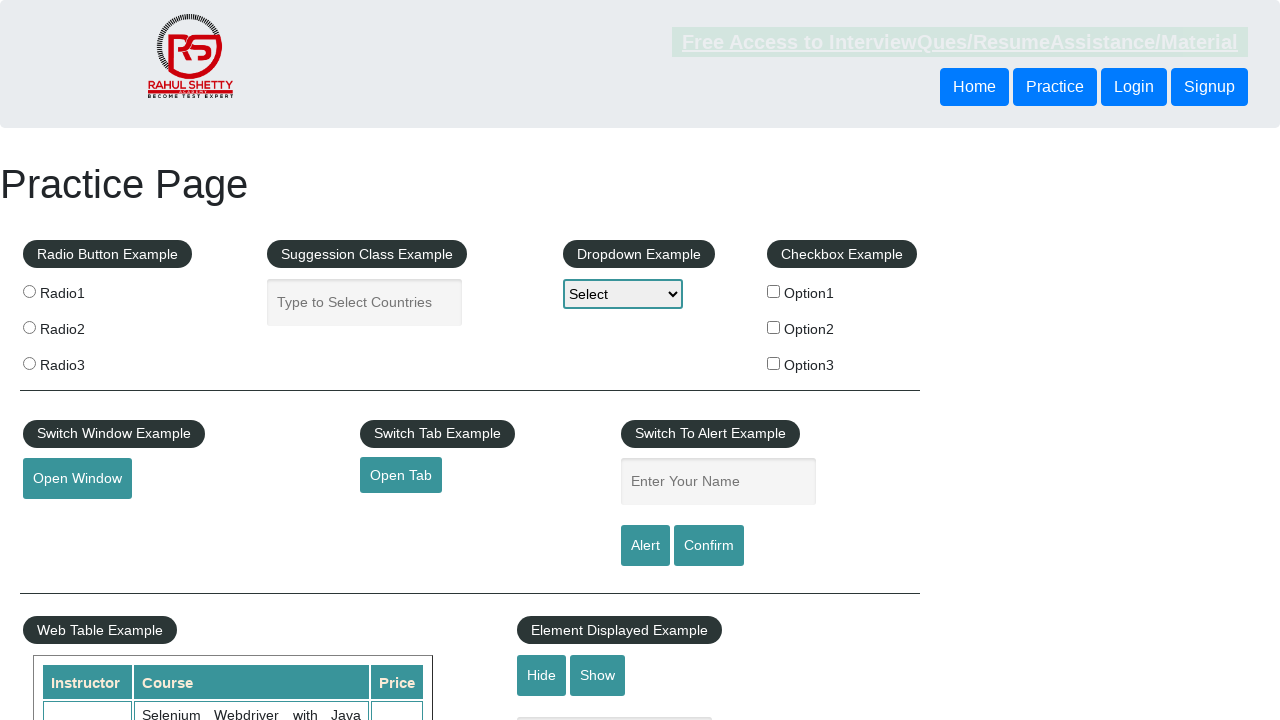

Counted table columns: 4 columns found
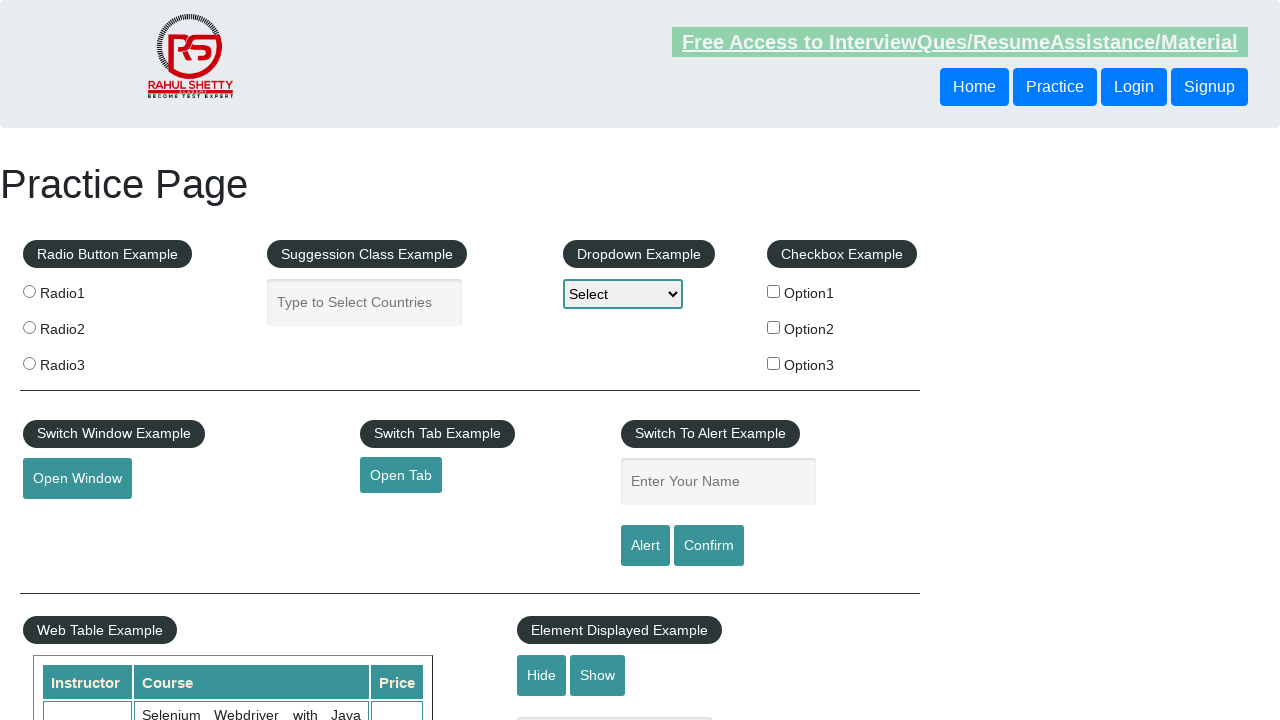

Counted table rows: 9 rows found
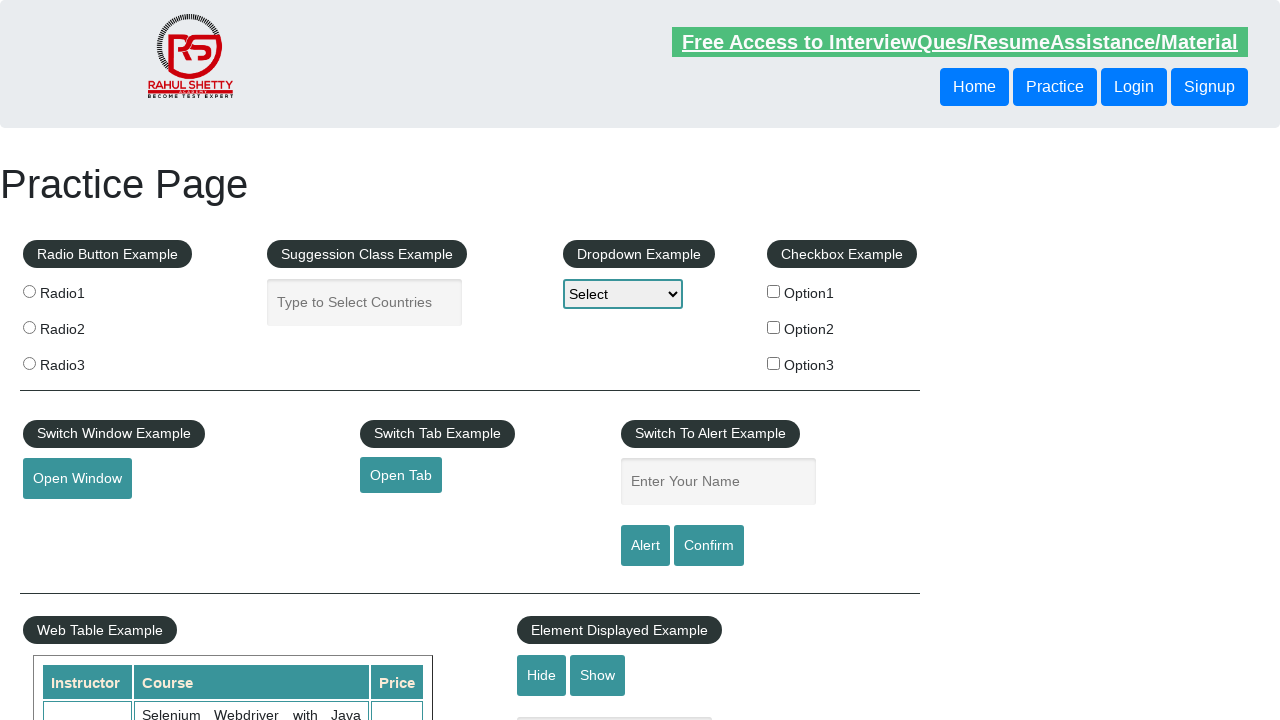

Extracted price from row 1: 28
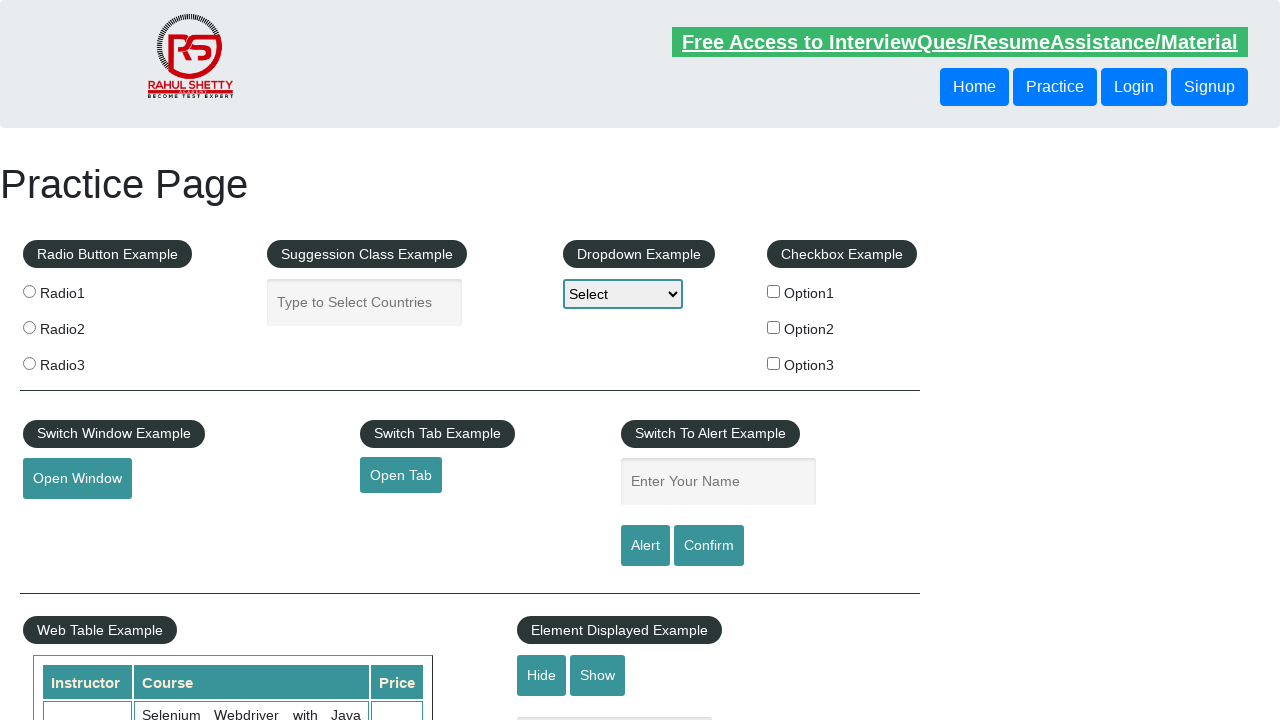

Extracted price from row 2: 23
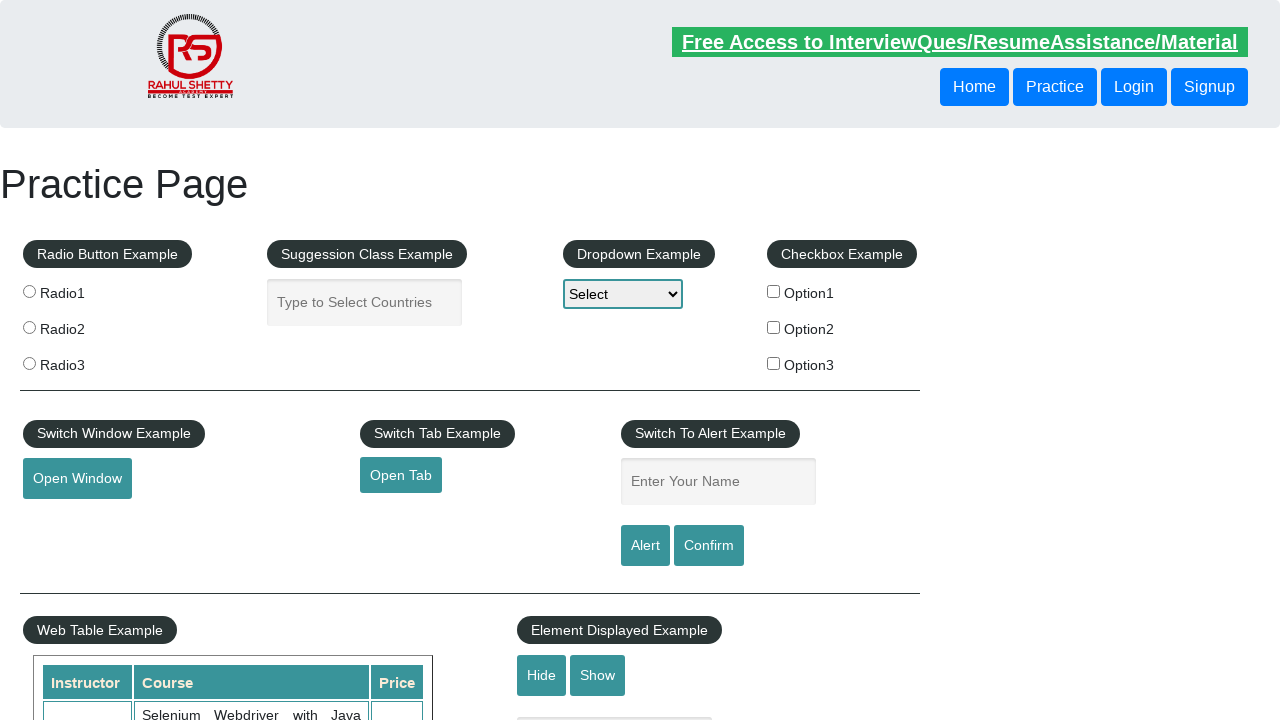

Extracted price from row 3: 48
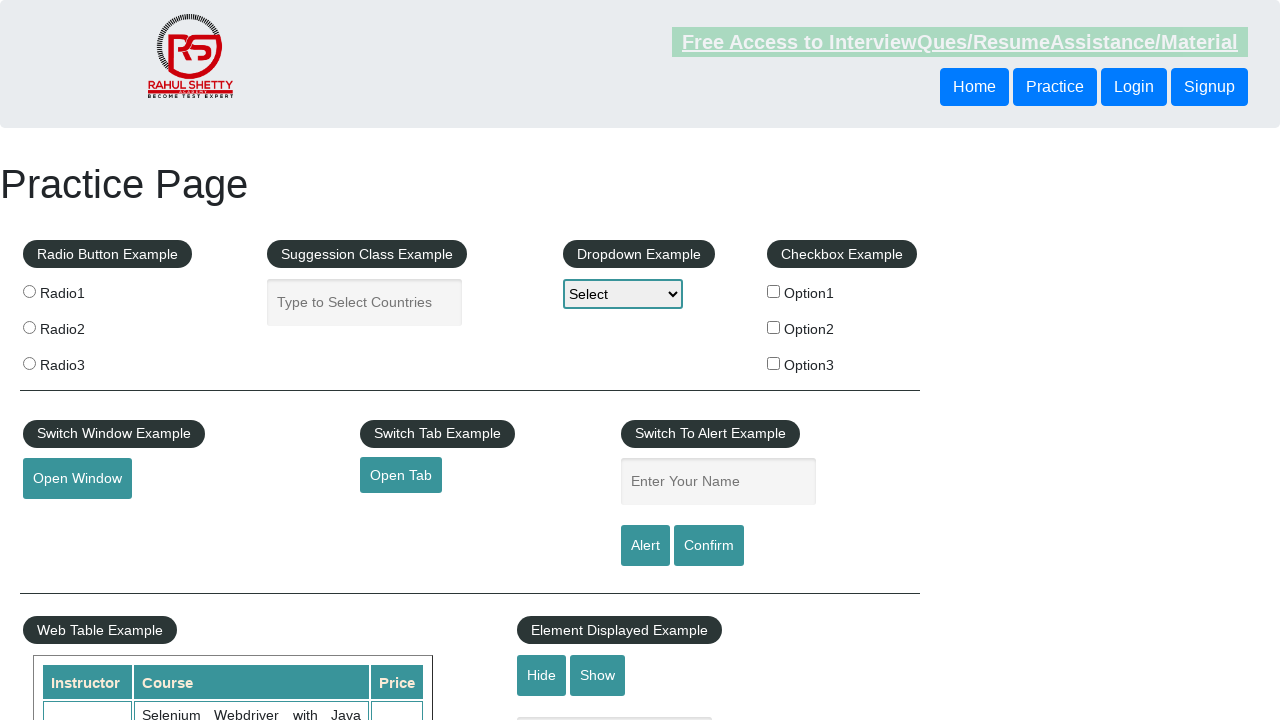

Extracted price from row 4: 18
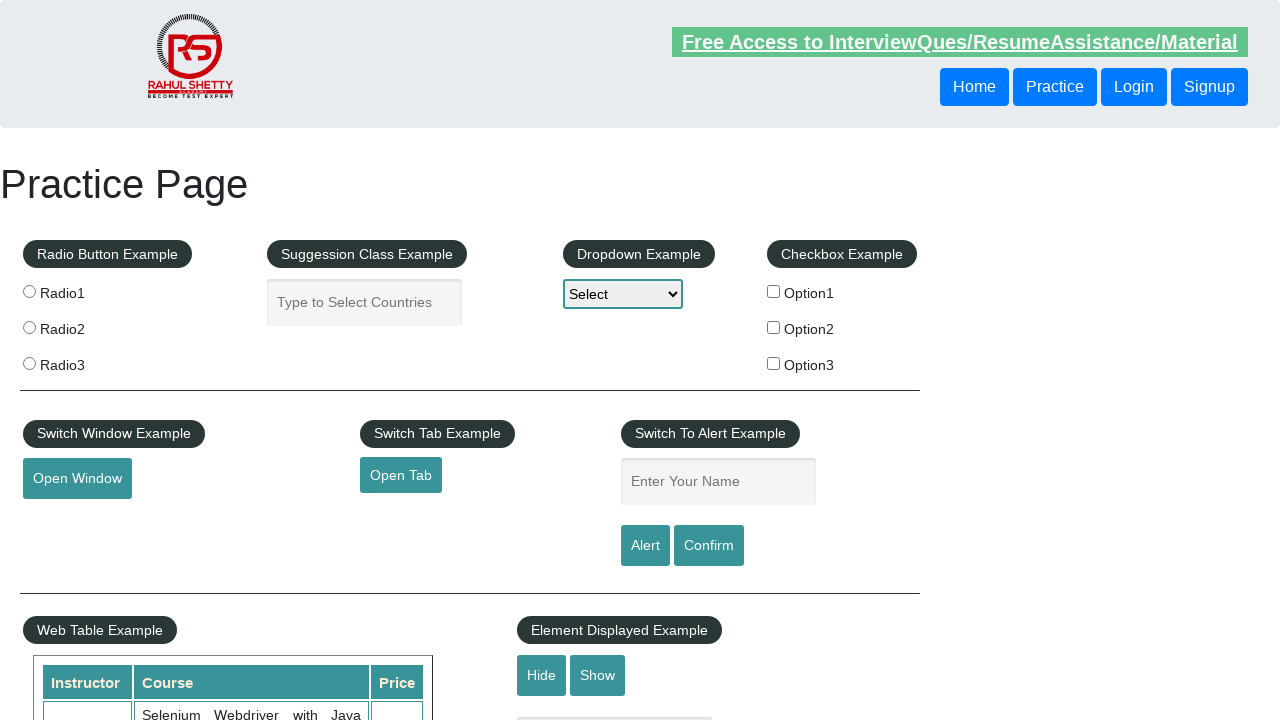

Extracted price from row 5: 32
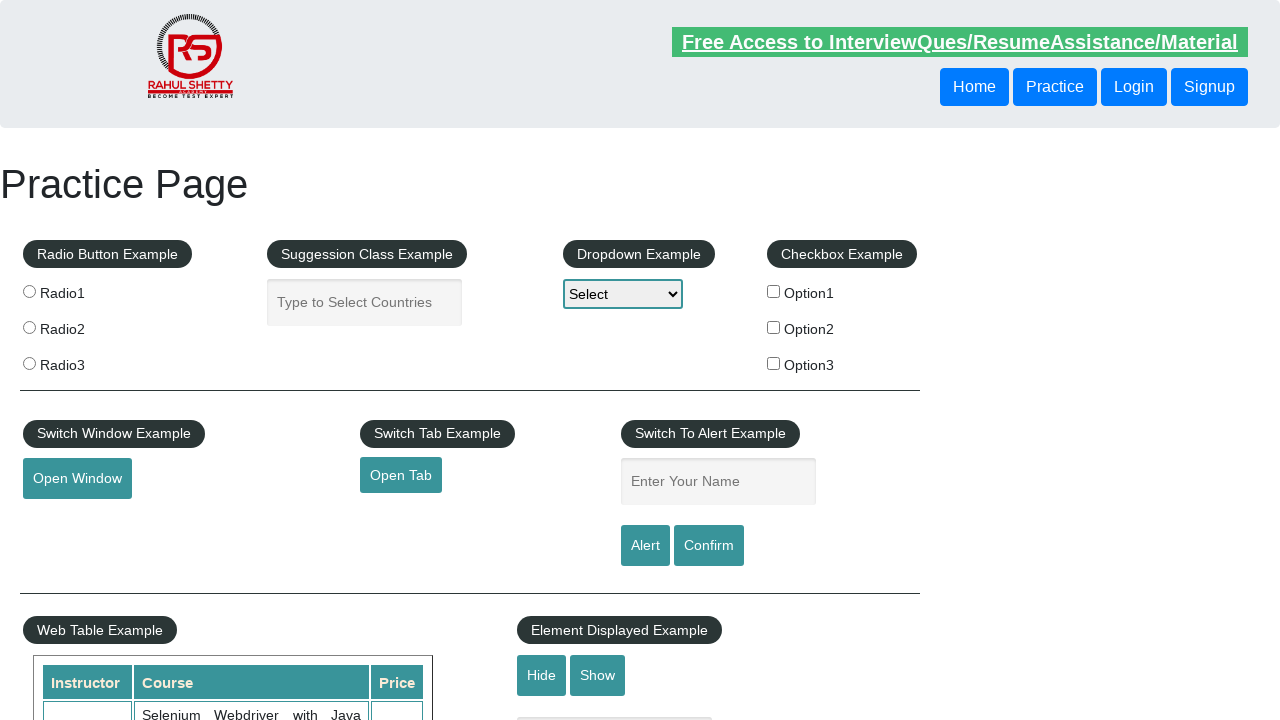

Extracted price from row 6: 46
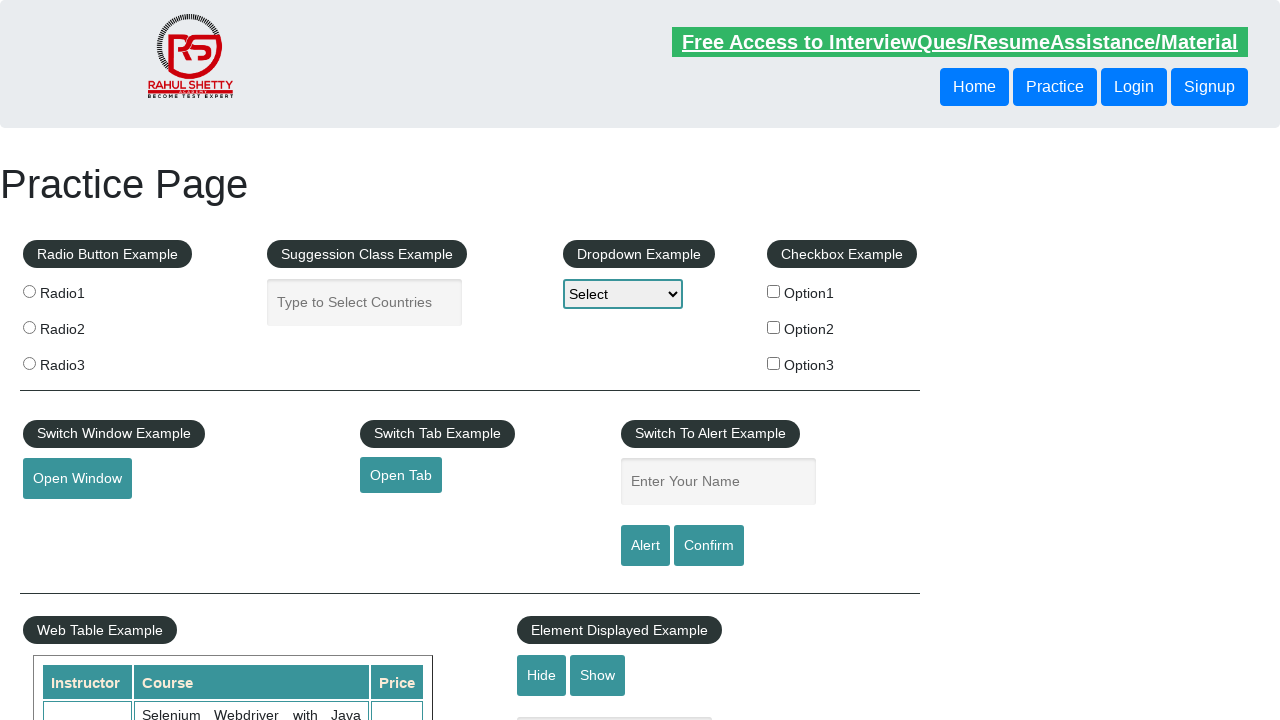

Extracted price from row 7: 37
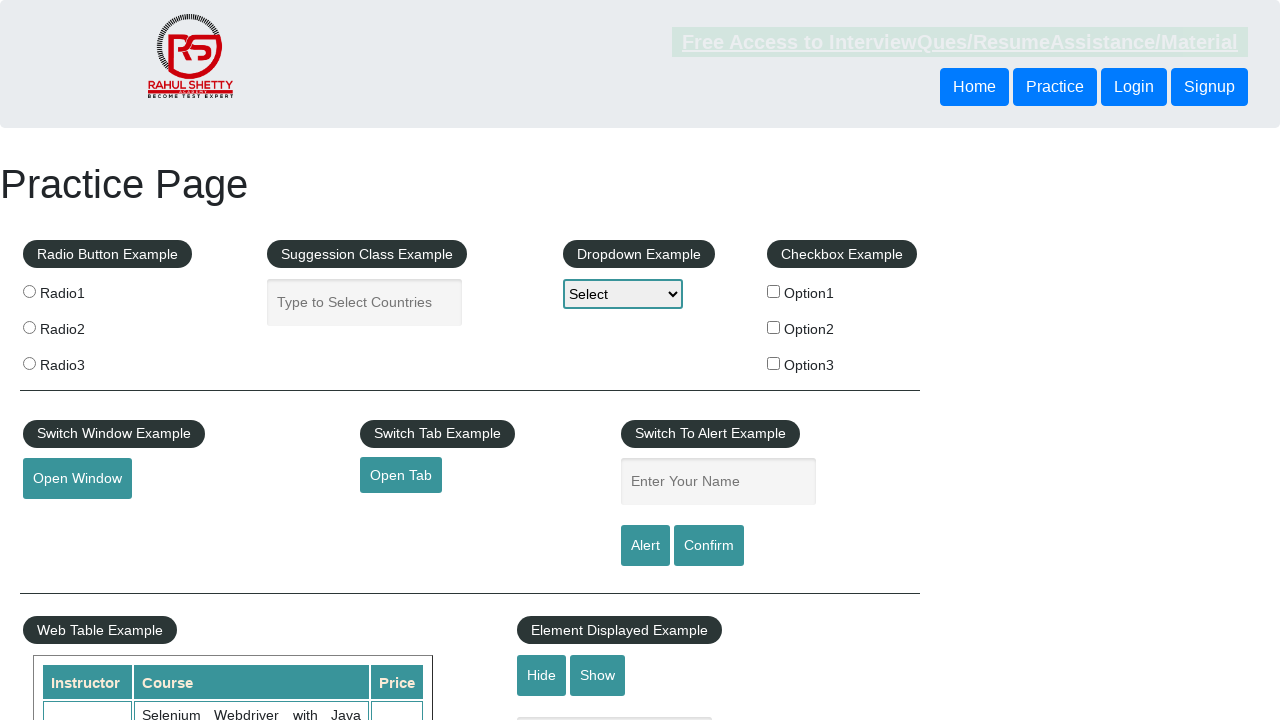

Extracted price from row 8: 31
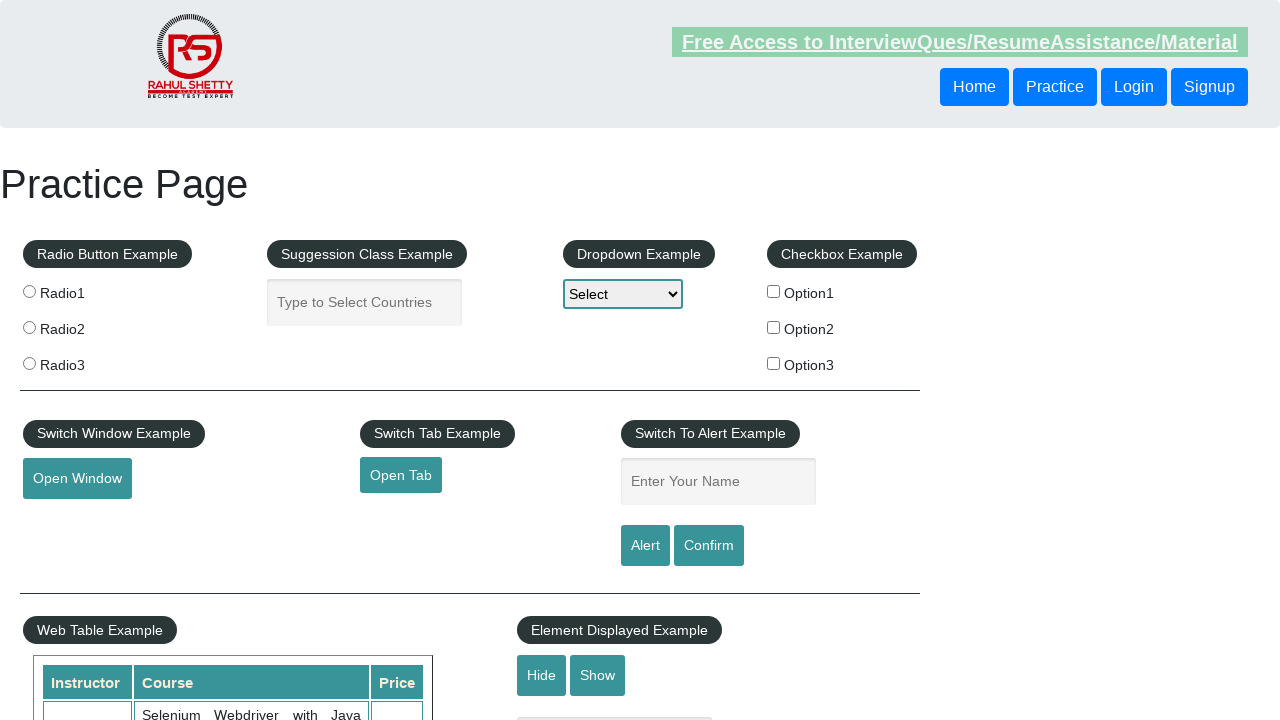

Extracted price from row 9: 33
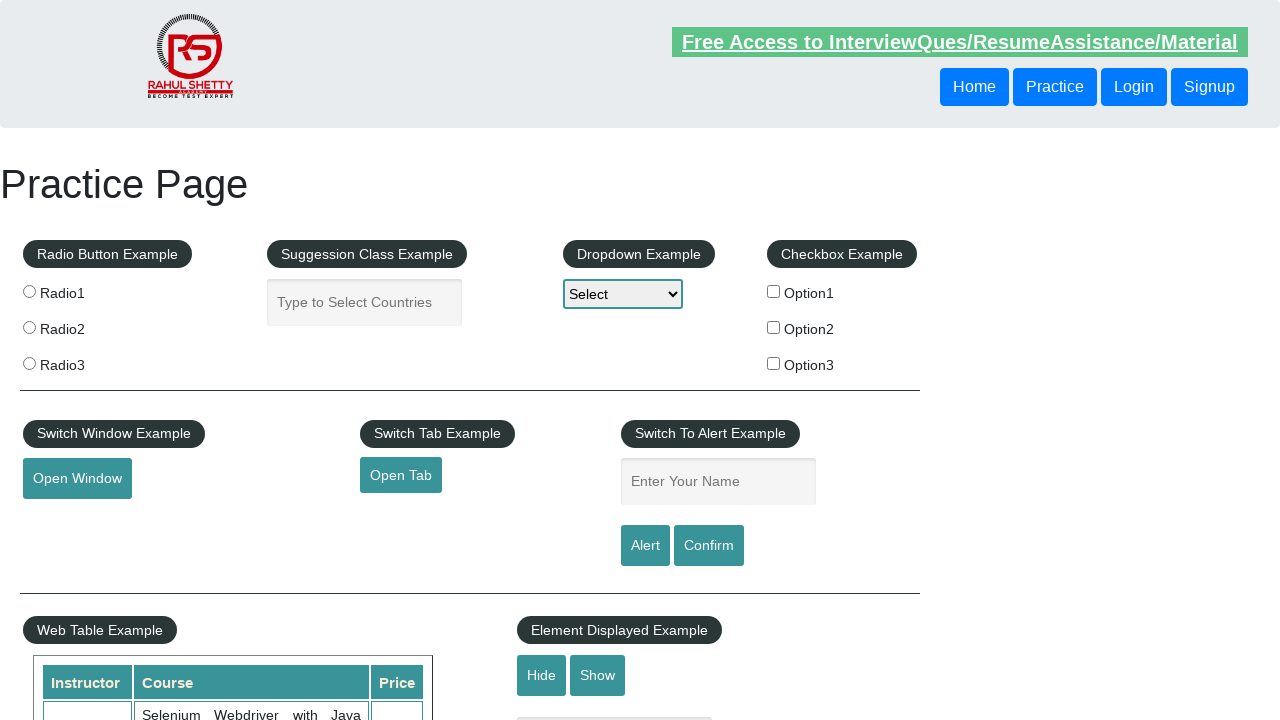

Retrieved displayed total amount label:  Total Amount Collected: 296 
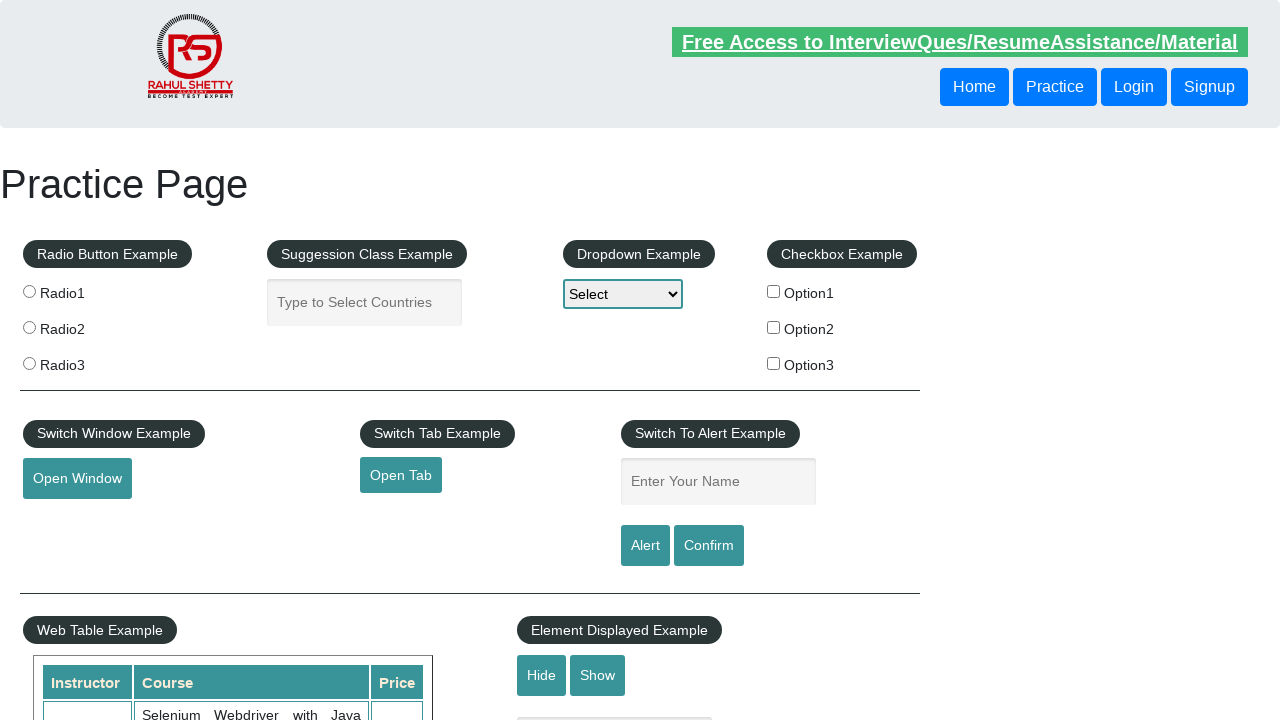

Extracted numeric value from label: 296
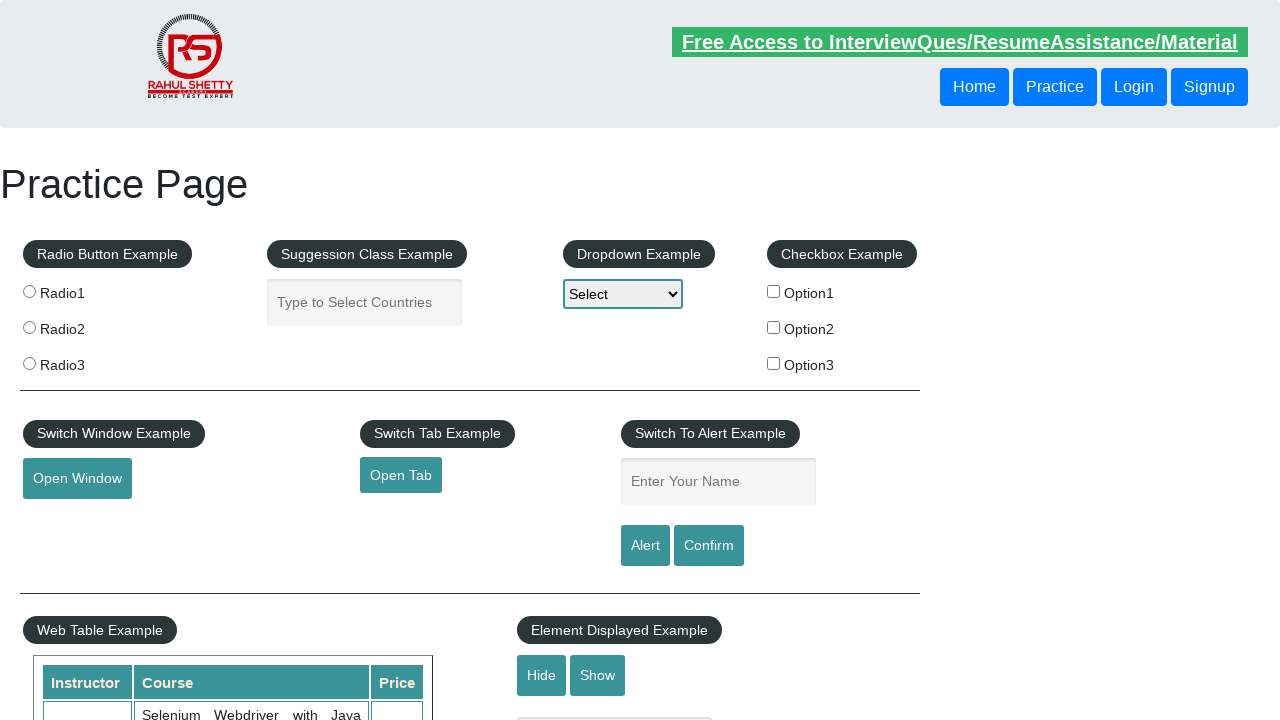

Verified calculated sum (296) matches displayed total (296)
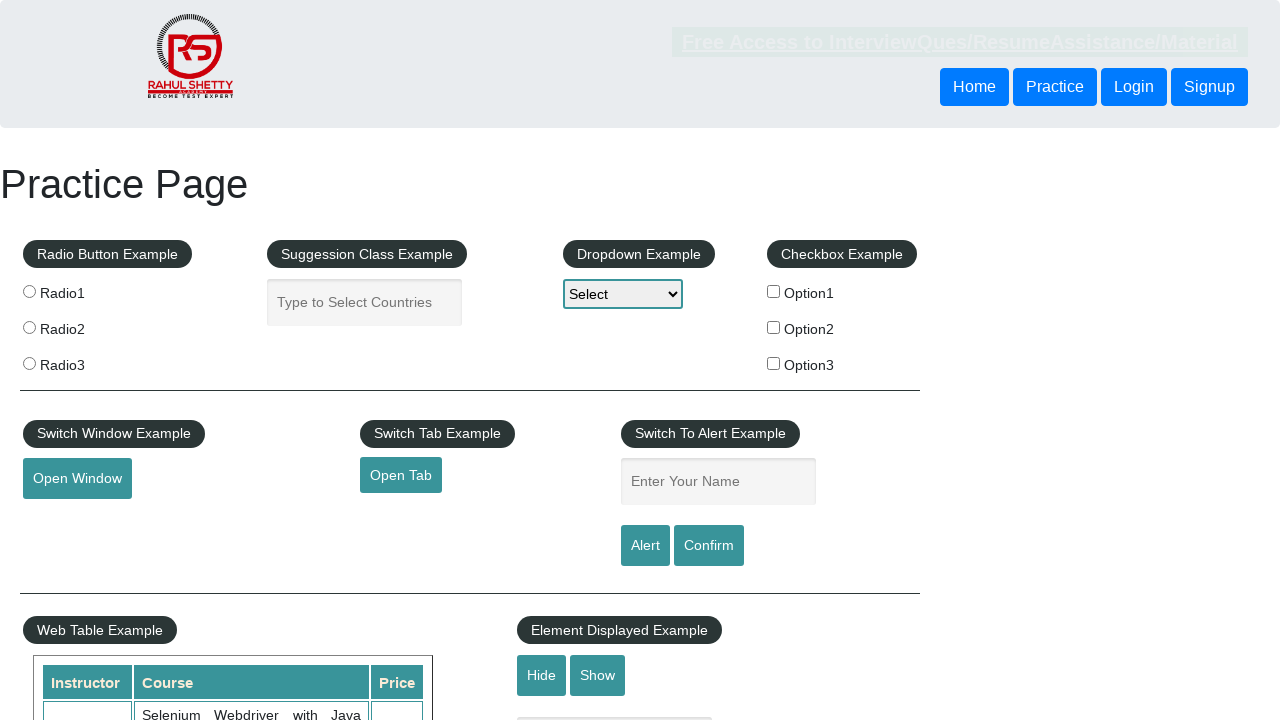

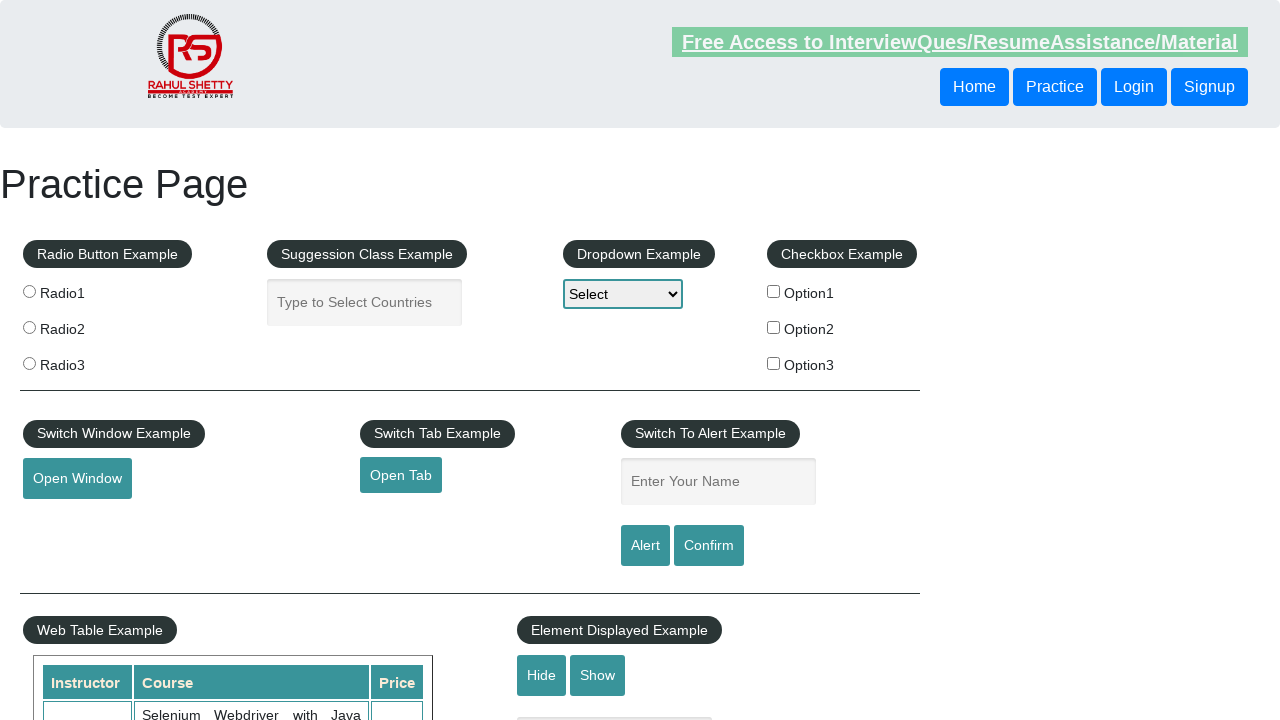